Tests the text box form by filling all fields (full name, email, current address, permanent address) with valid data and verifying the submitted data appears in the results section.

Starting URL: https://demoqa.com/text-box

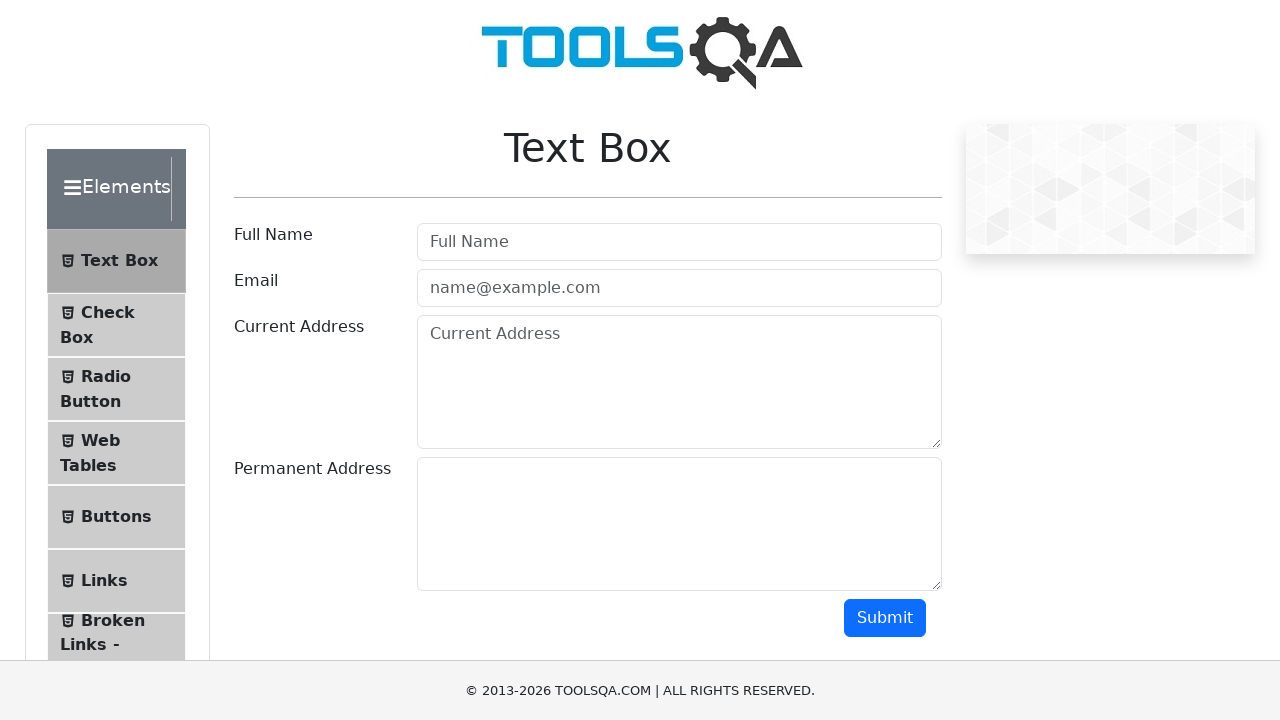

Filled full name field with 'Marcus Thompson' on //input[@id='userName']
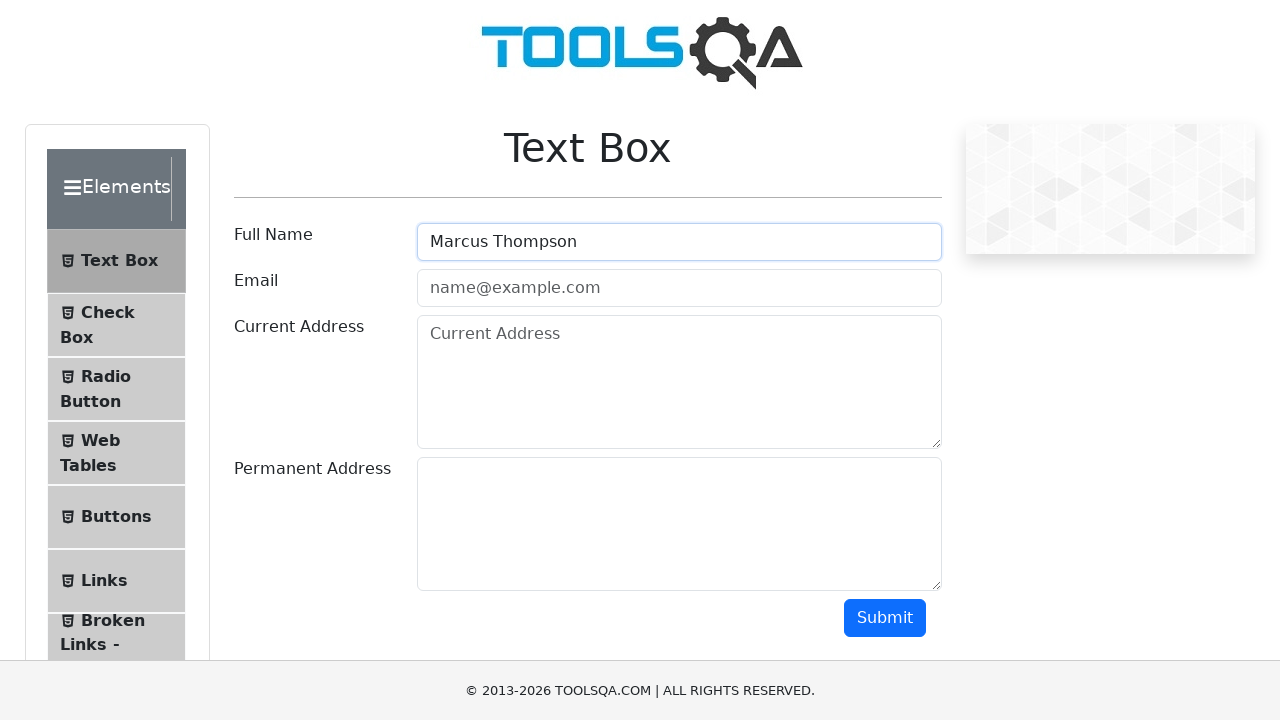

Filled email field with 'marcus.thompson@testmail.com' on //input[@id='userEmail']
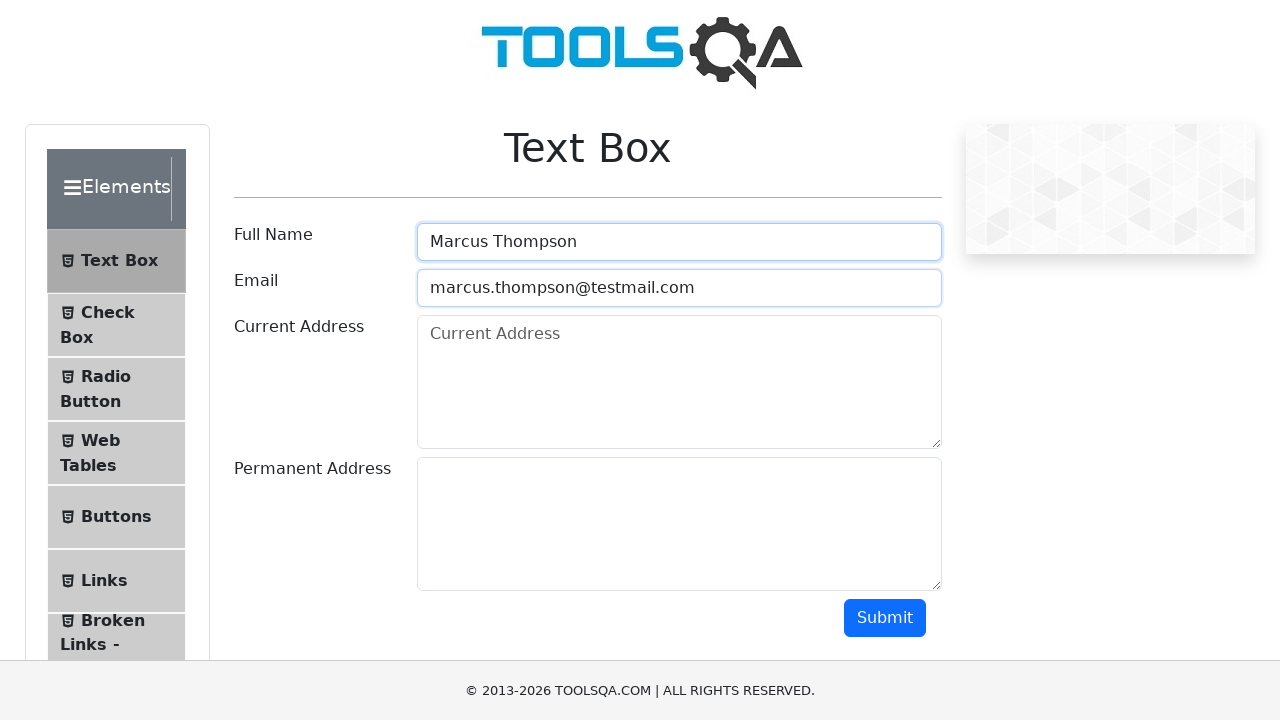

Filled current address field with '742 Evergreen Terrace' on //textarea[@id='currentAddress']
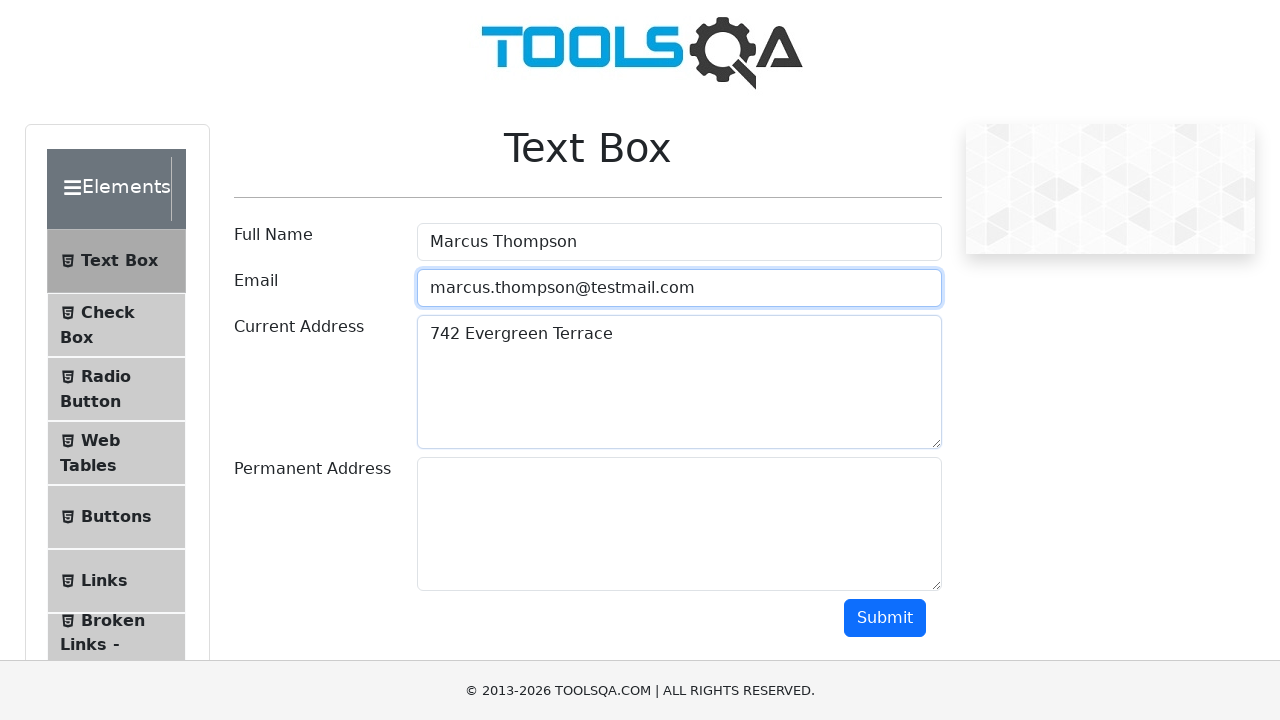

Filled permanent address field with '1234 Oak Street' on //textarea[@id='permanentAddress']
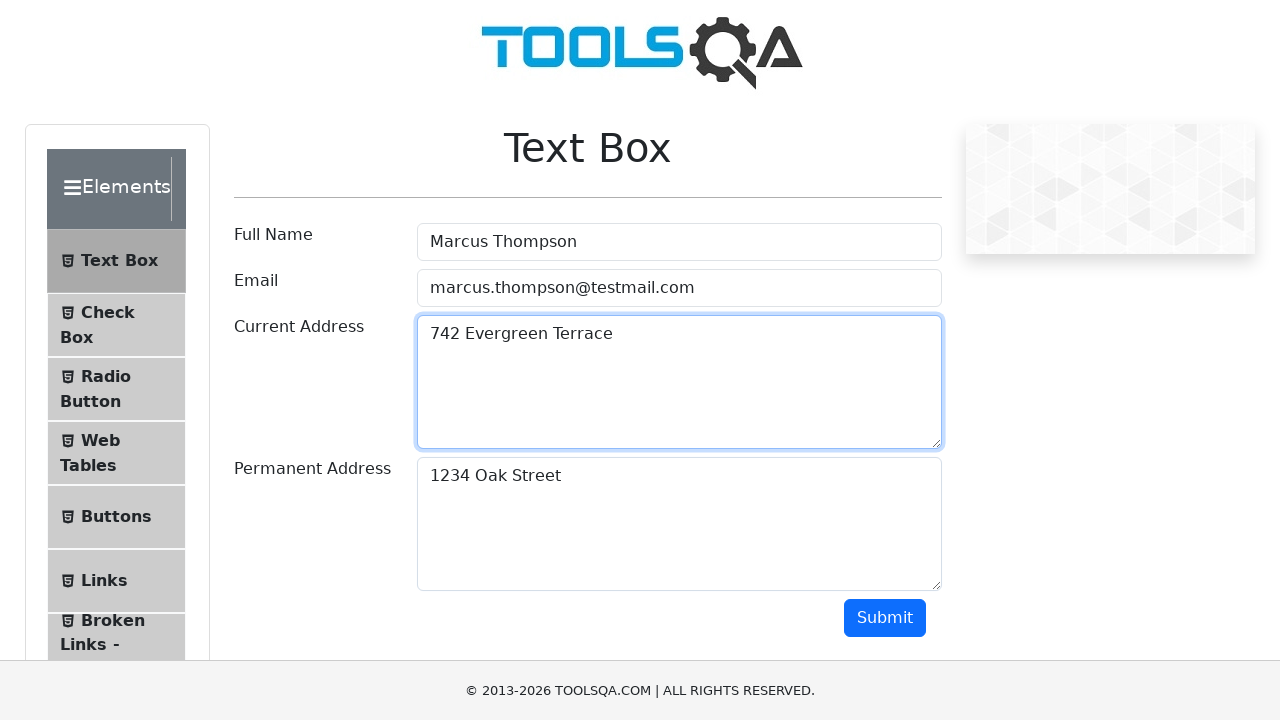

Scrolled down 300px to reveal submit button
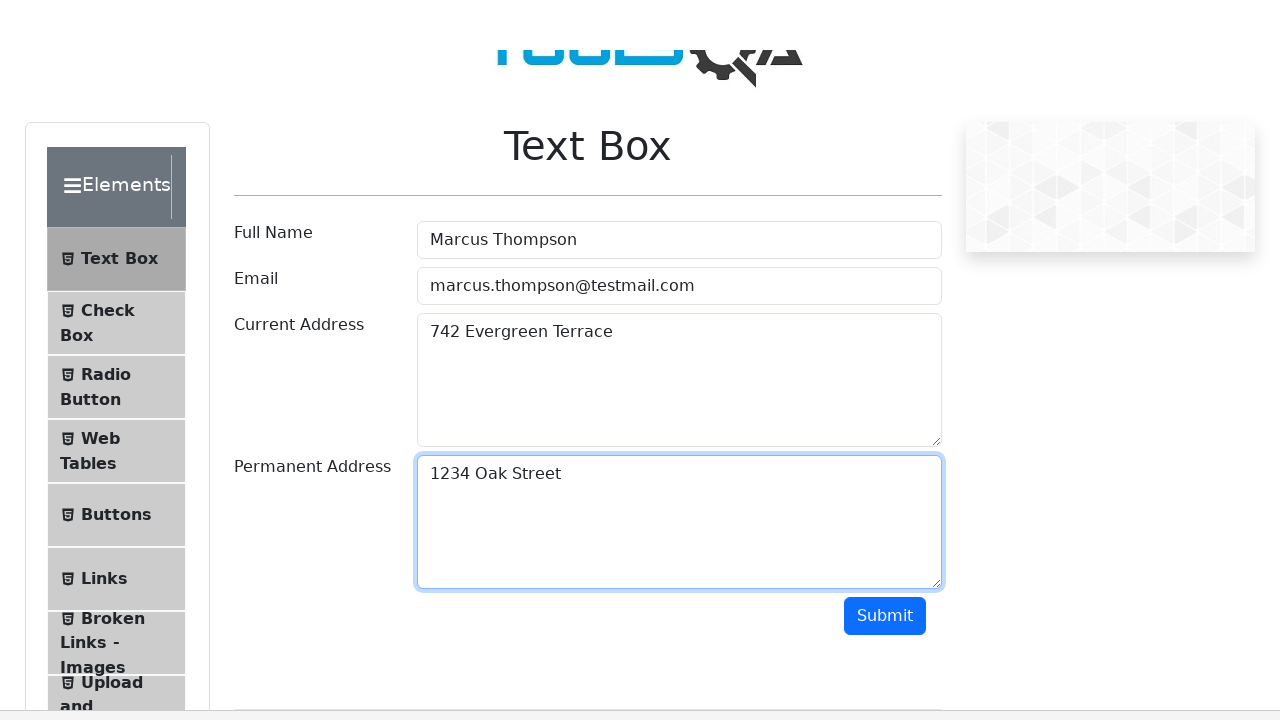

Clicked submit button to submit form at (885, 318) on xpath=//button[@id='submit']
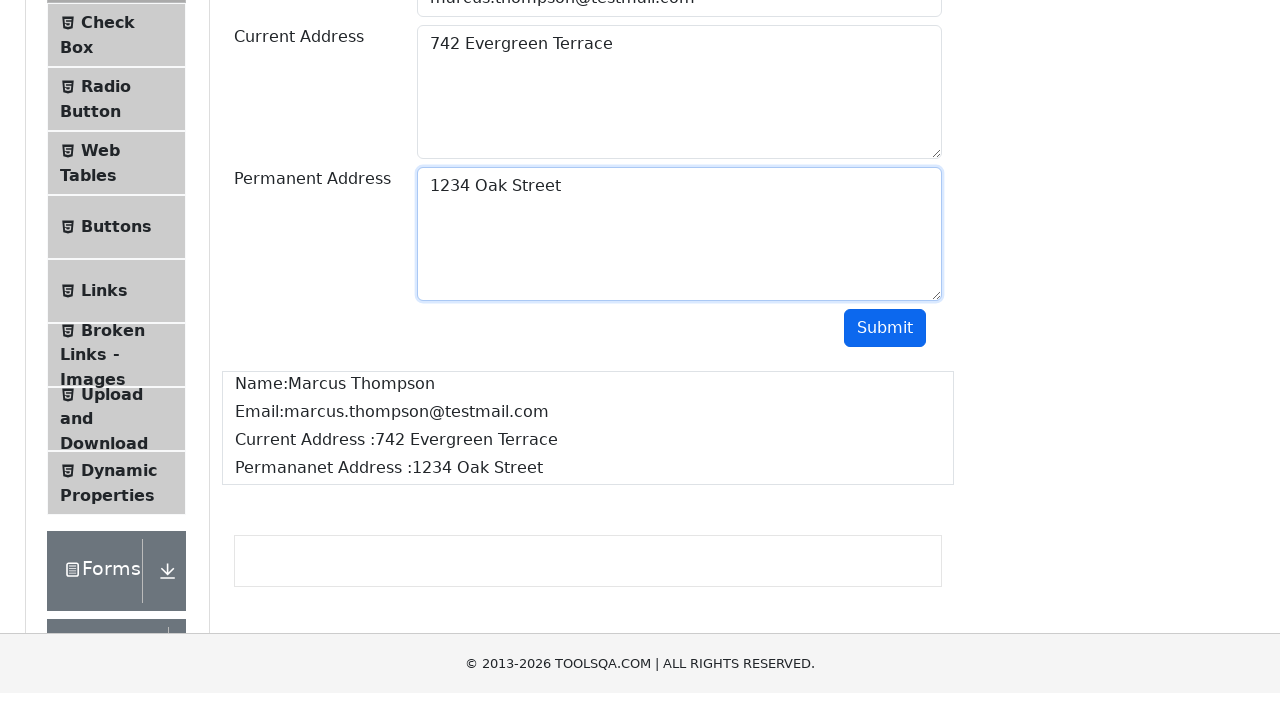

Name result field appeared
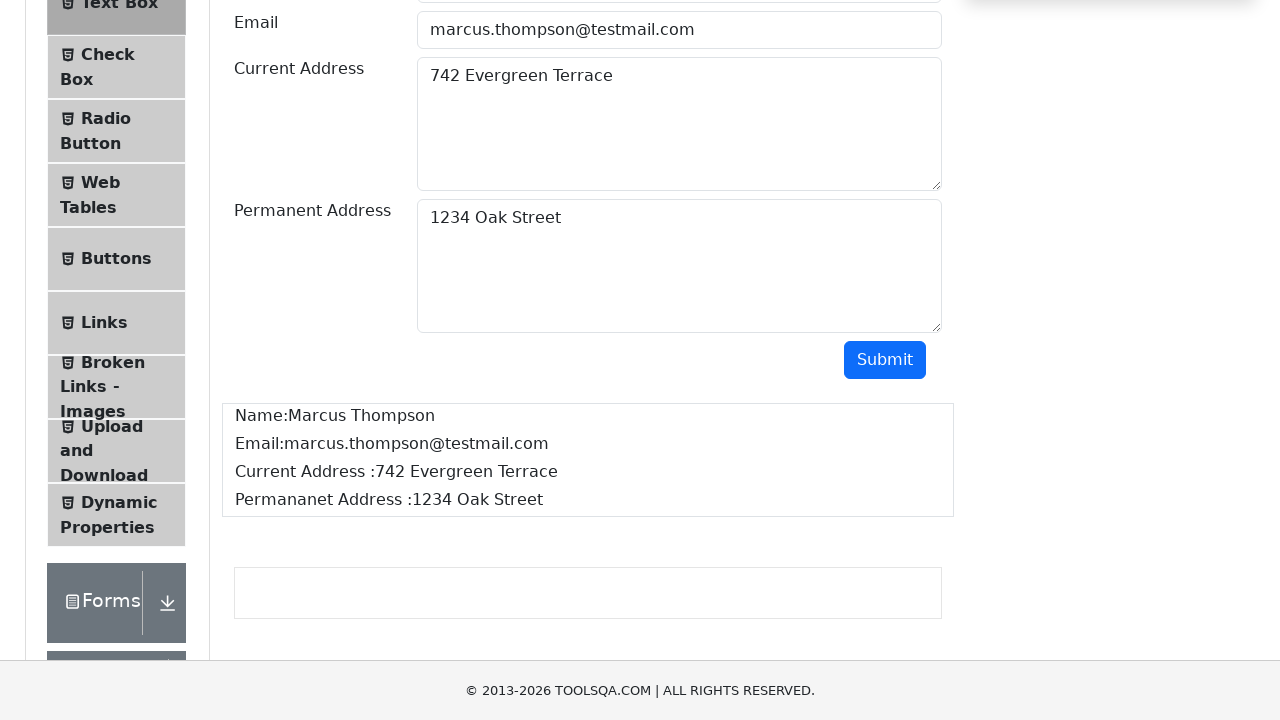

Email result field appeared
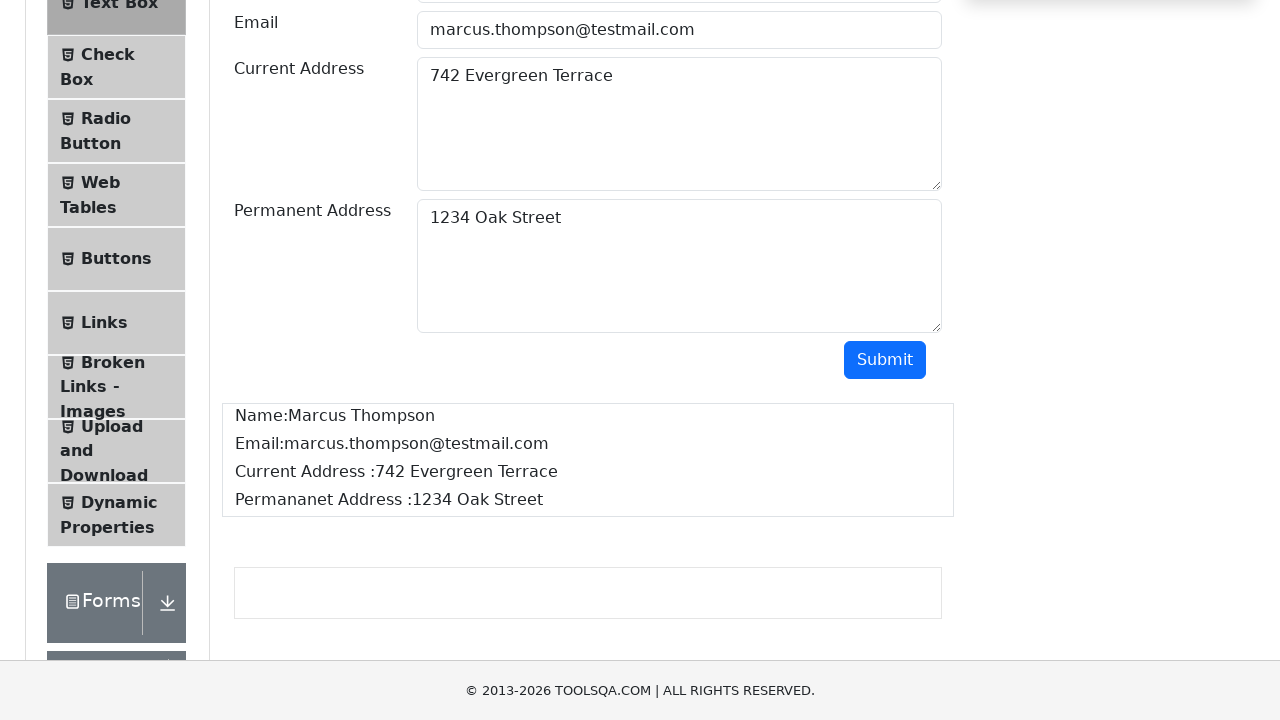

Current address result field appeared
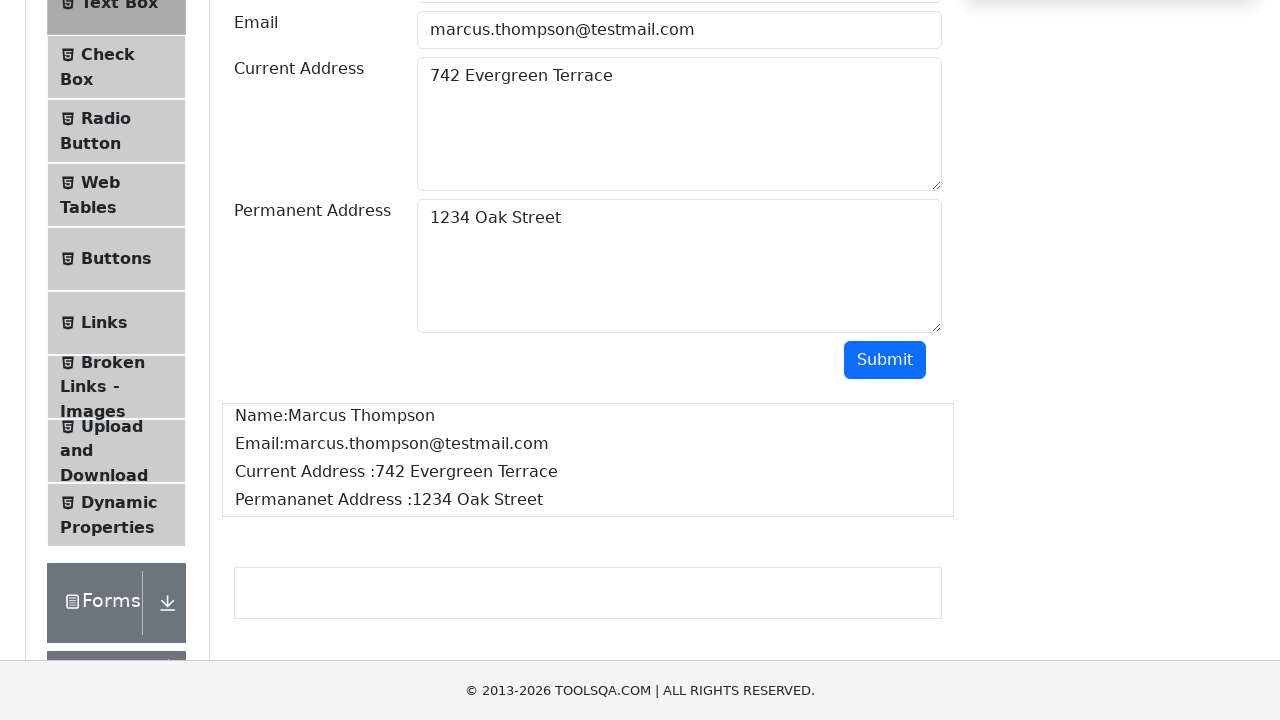

Permanent address result field appeared
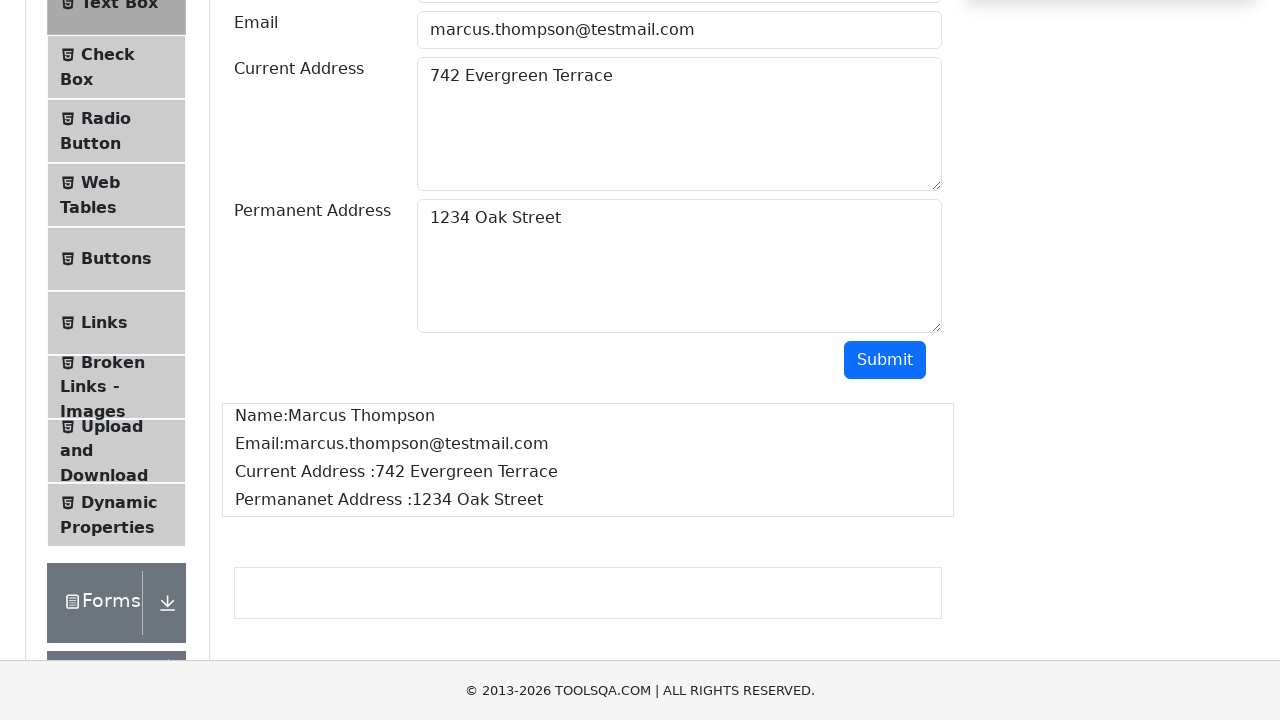

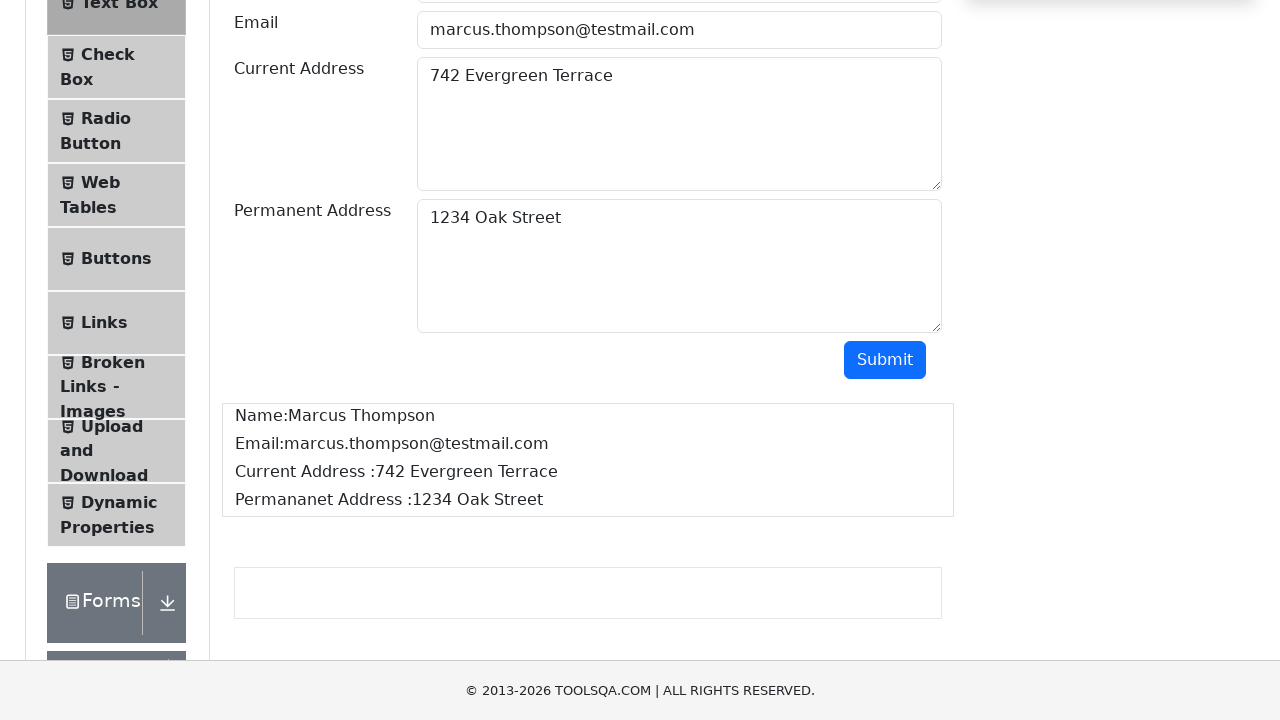